Tests drag and drop functionality by dragging a source element and dropping it onto a target element on the jQuery UI droppable demo page.

Starting URL: https://jqueryui.com/resources/demos/droppable/default.html

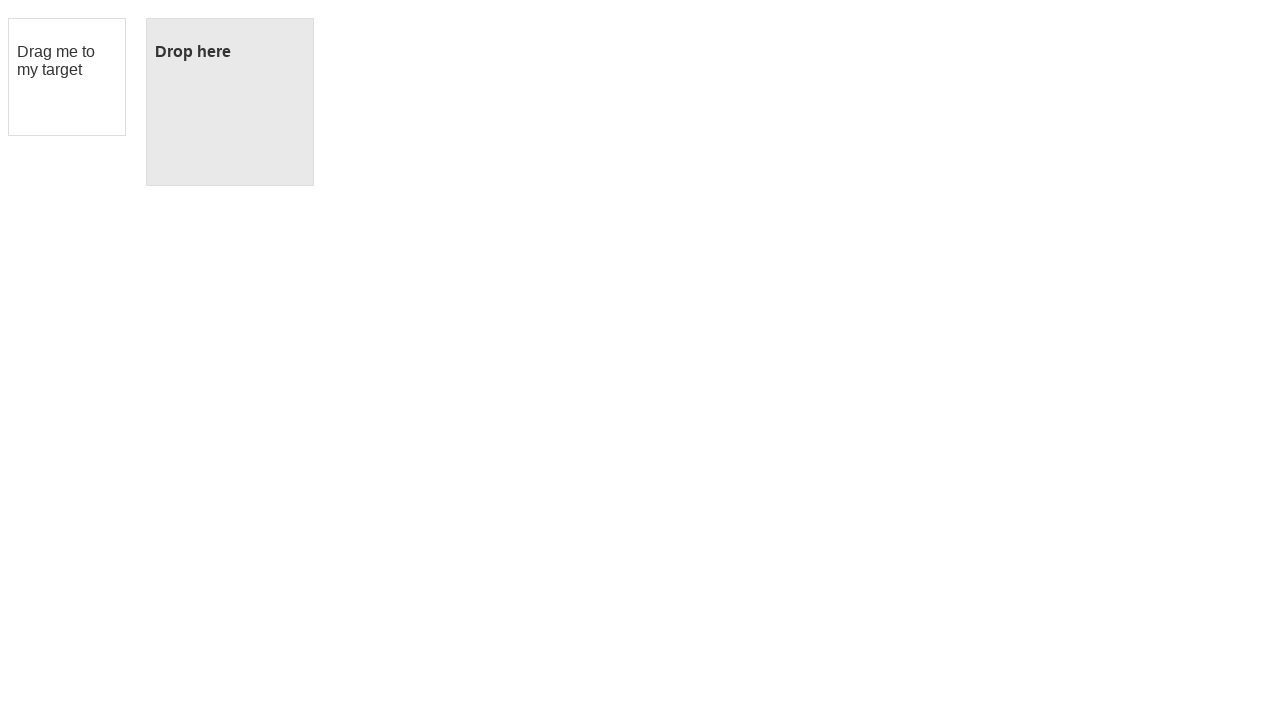

Waited for draggable element to be visible
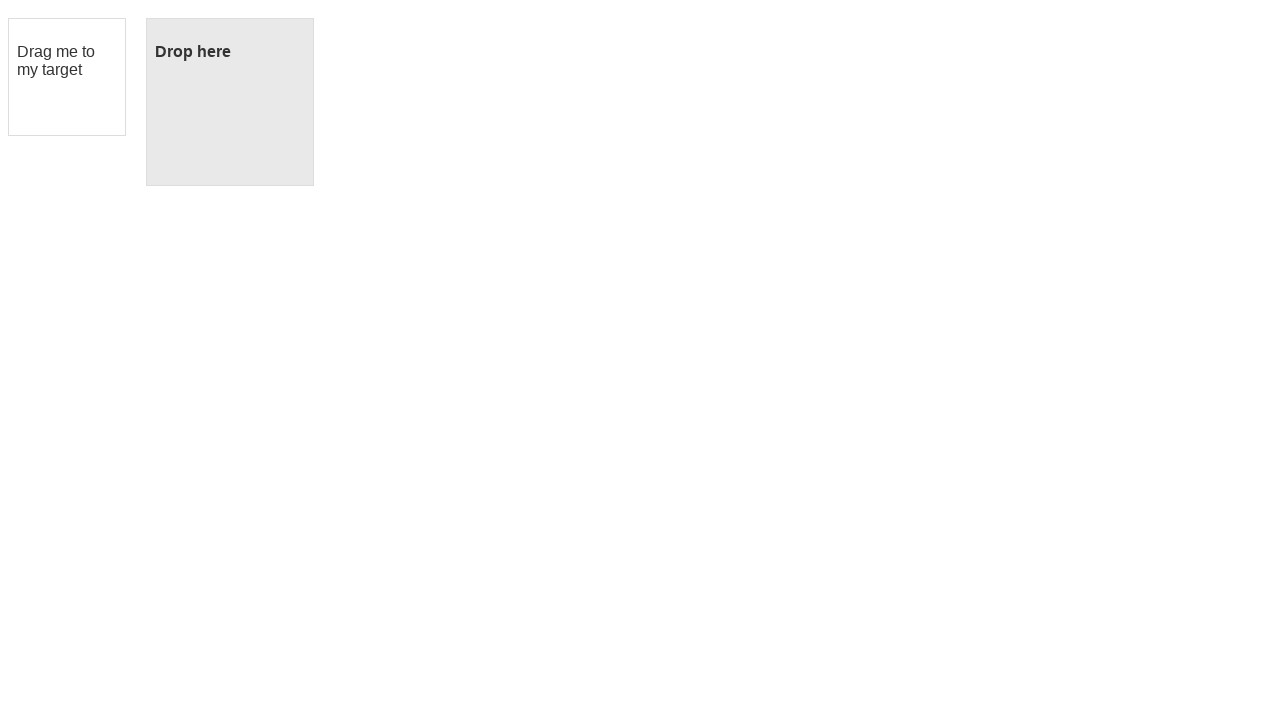

Waited for droppable element to be visible
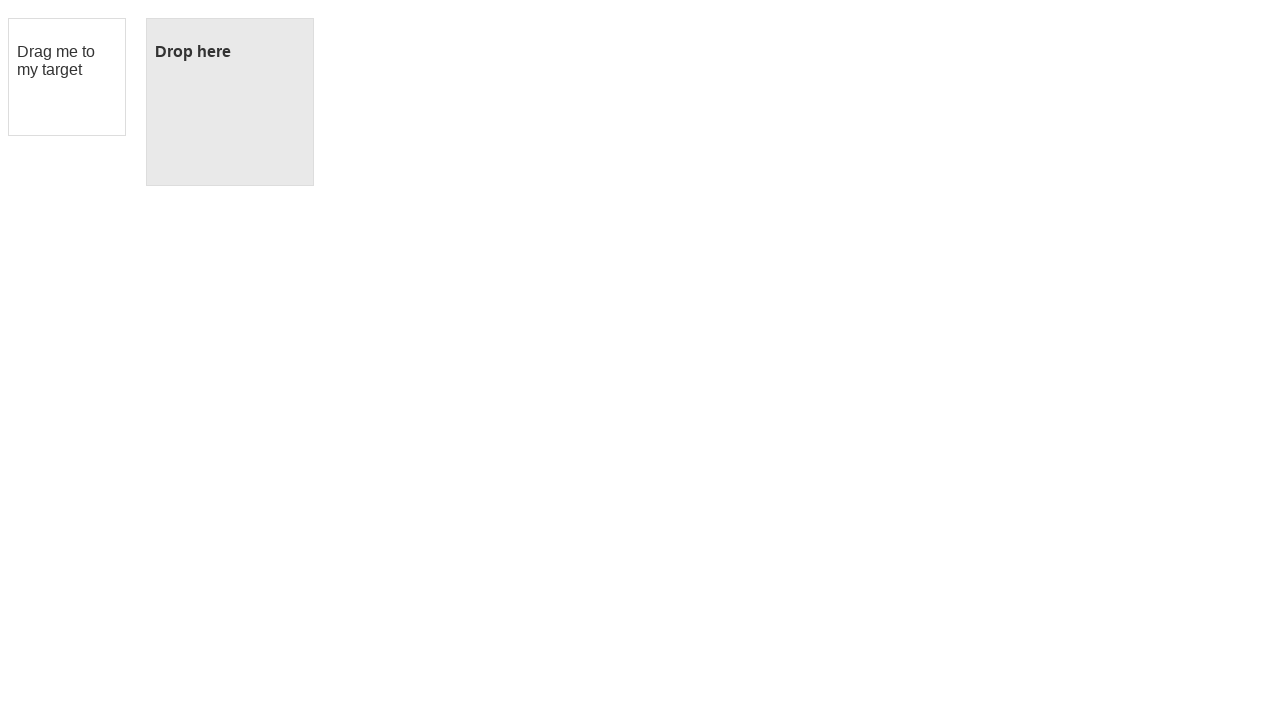

Located the draggable source element
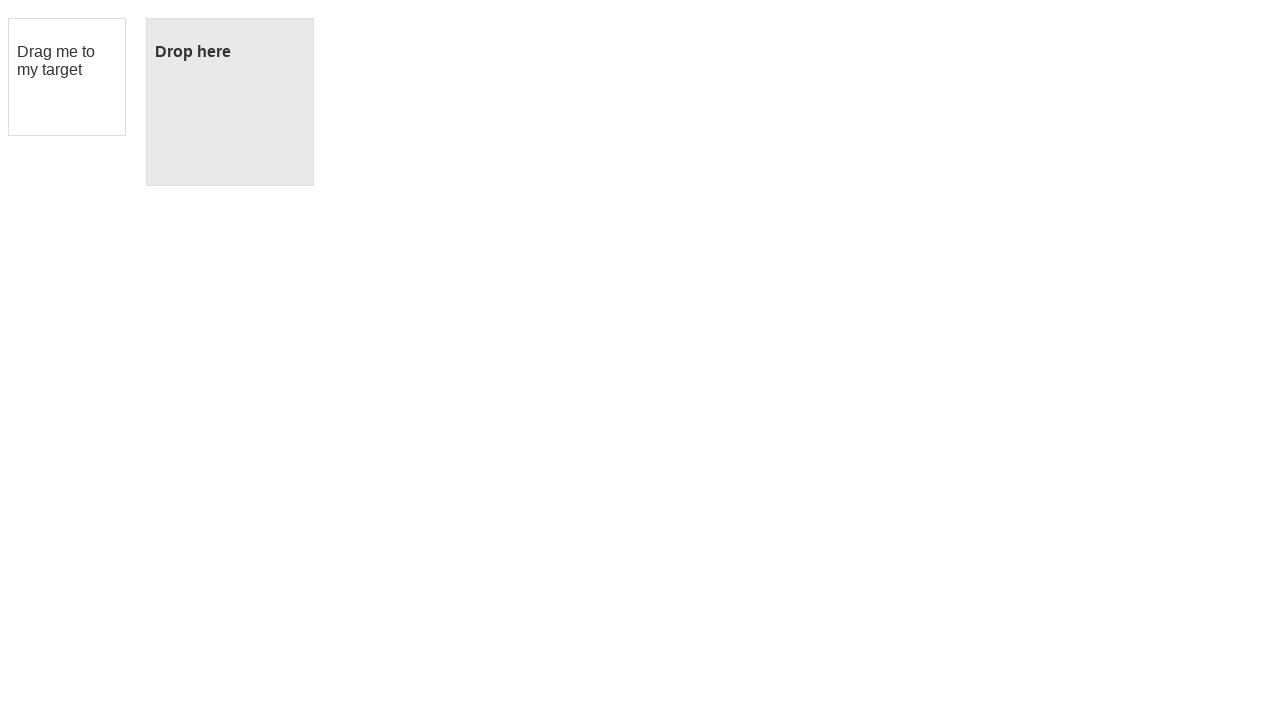

Located the droppable target element
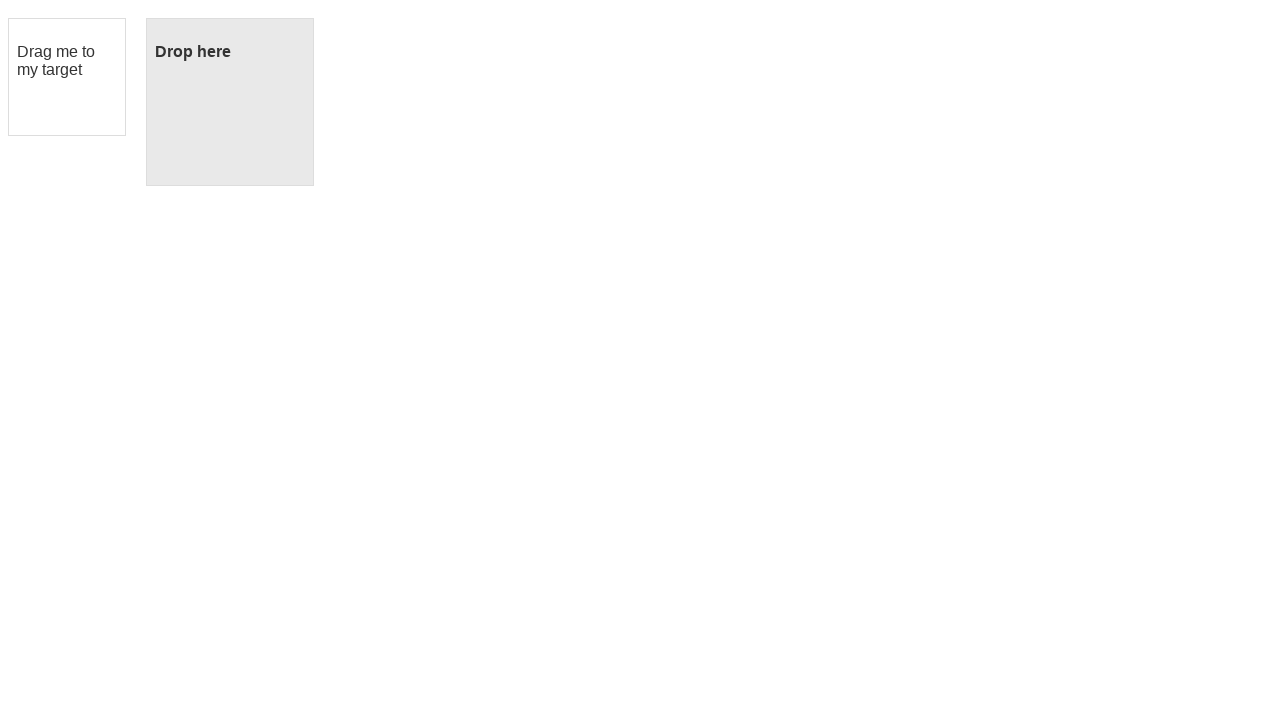

Dragged source element onto target element at (230, 102)
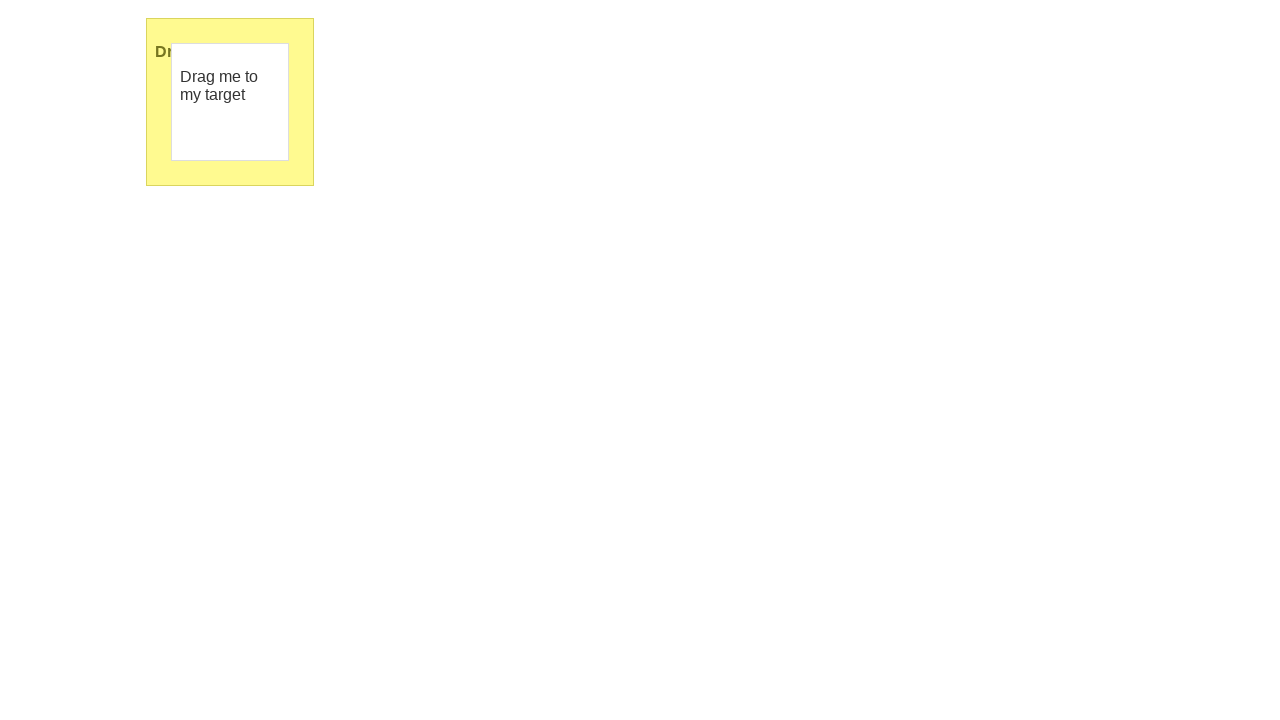

Verified drag and drop was successful - droppable element now shows 'Dropped!' text
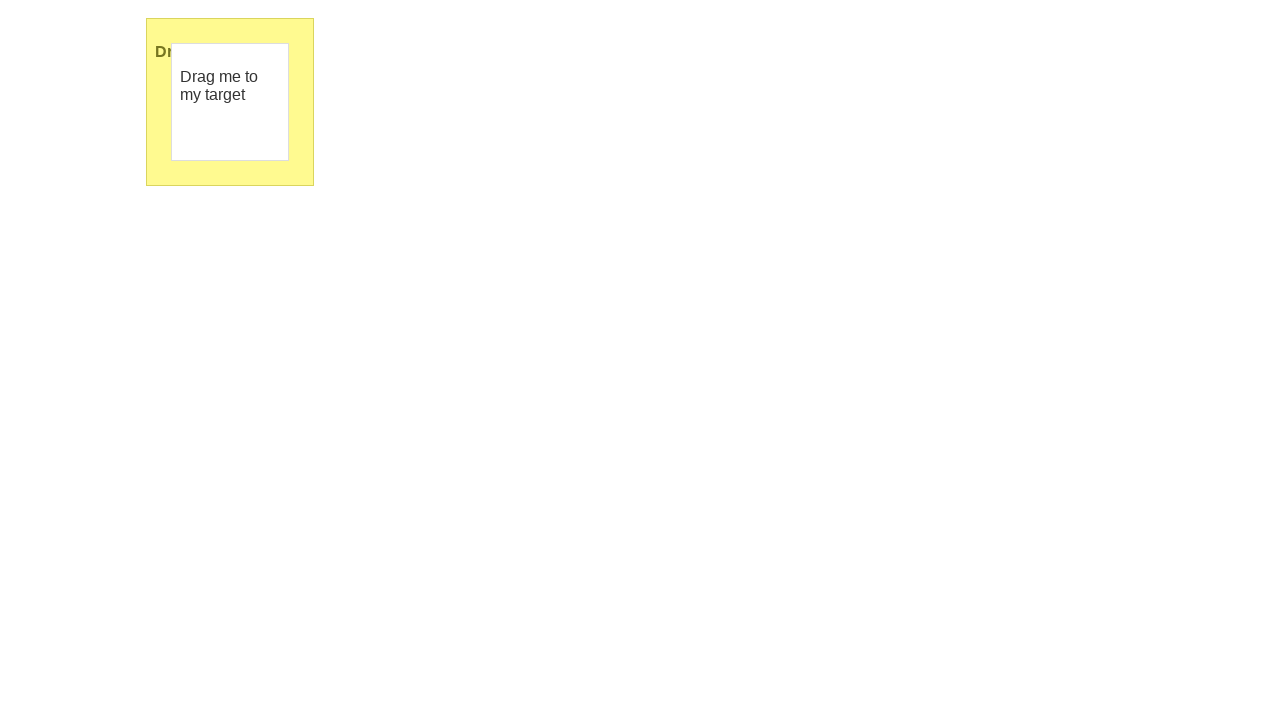

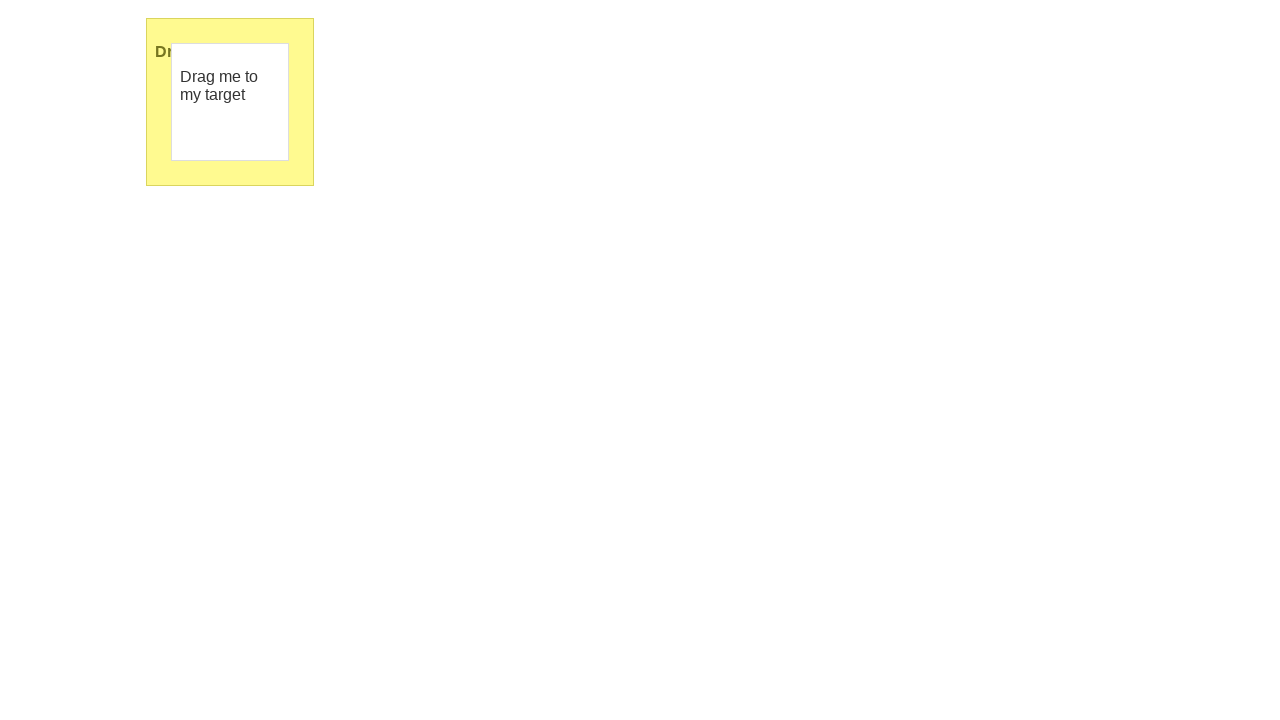